Navigates to the DemoBlaze e-commerce homepage and verifies that product listings are displayed by waiting for the product name elements to load.

Starting URL: https://www.demoblaze.com/index.html

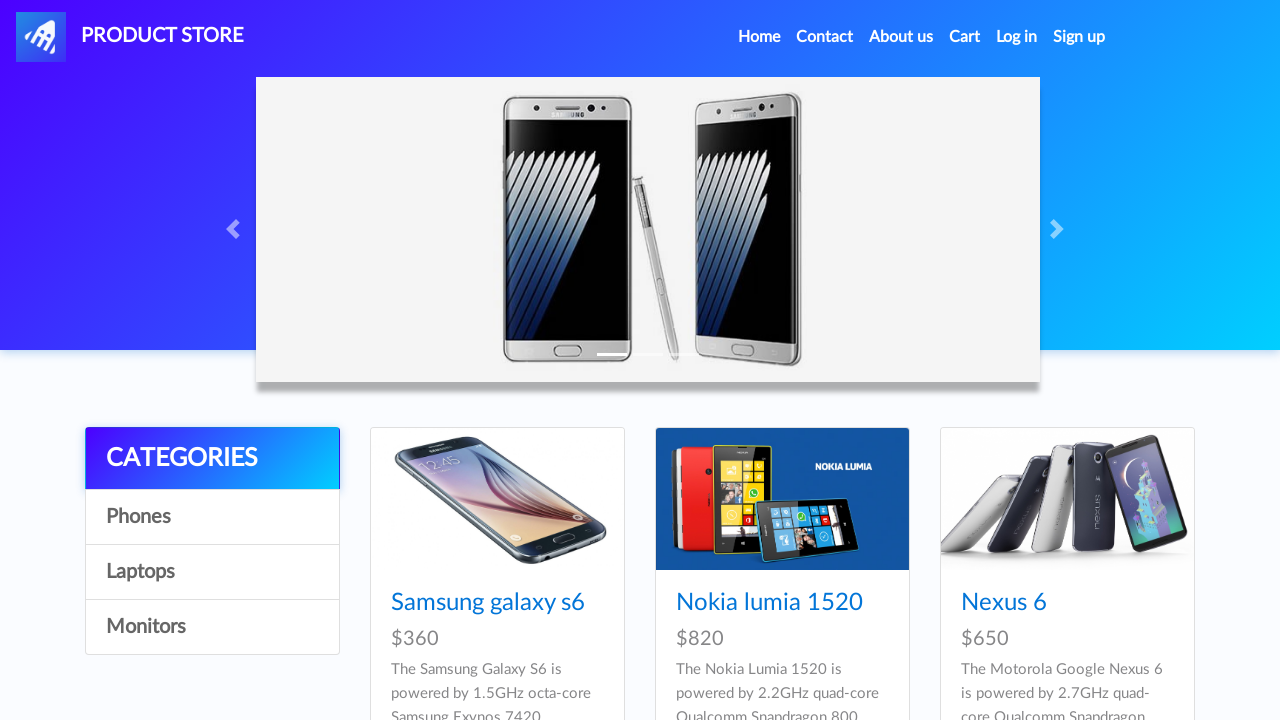

Navigated to DemoBlaze e-commerce homepage
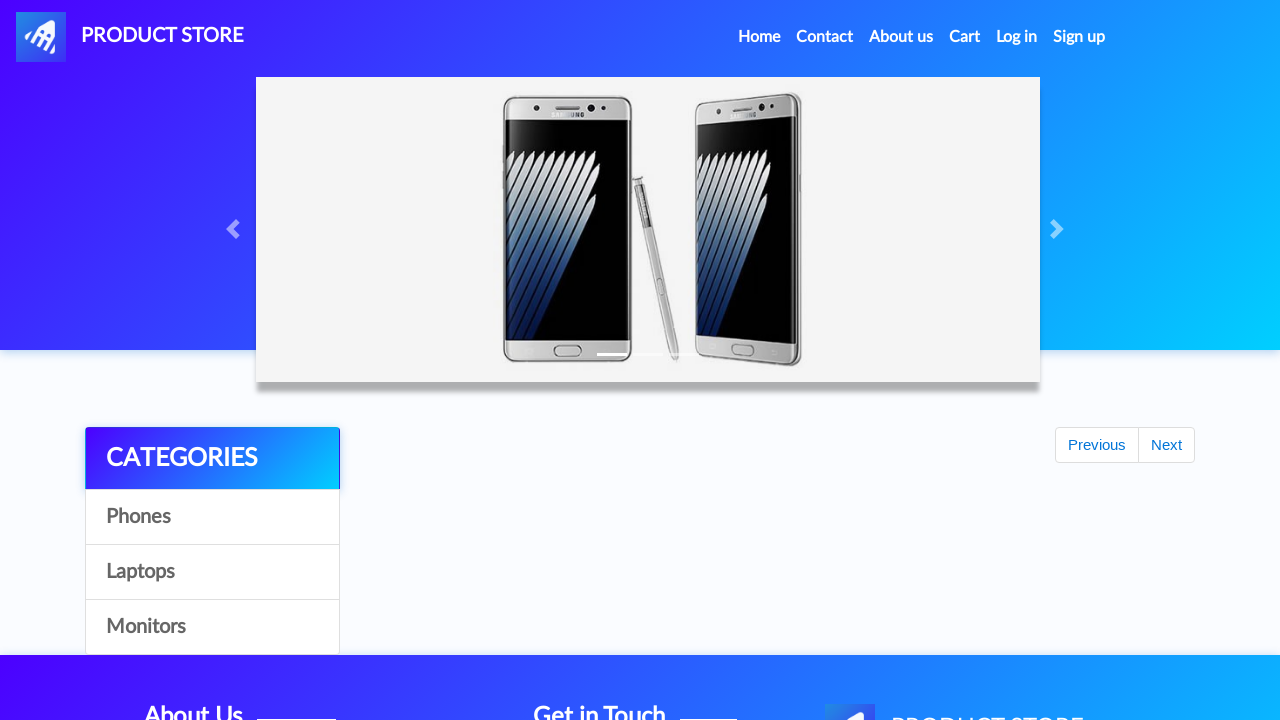

Product name elements loaded in the DOM
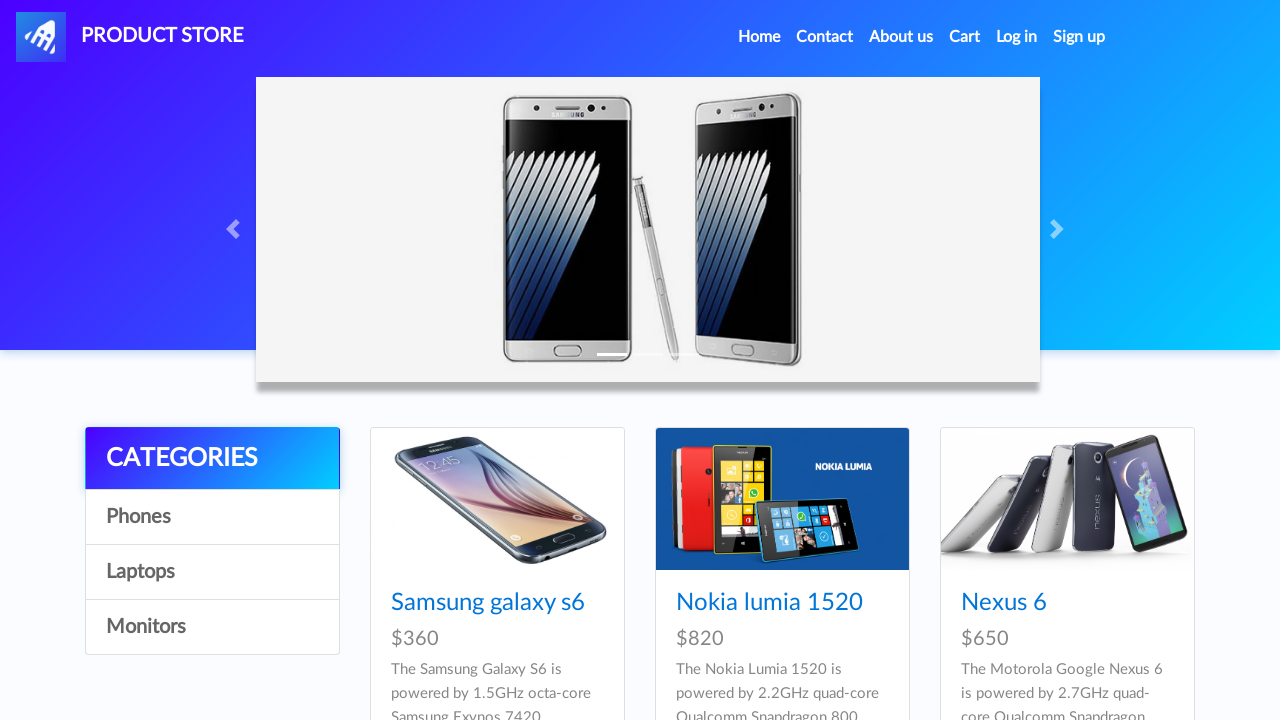

Located product name elements on homepage
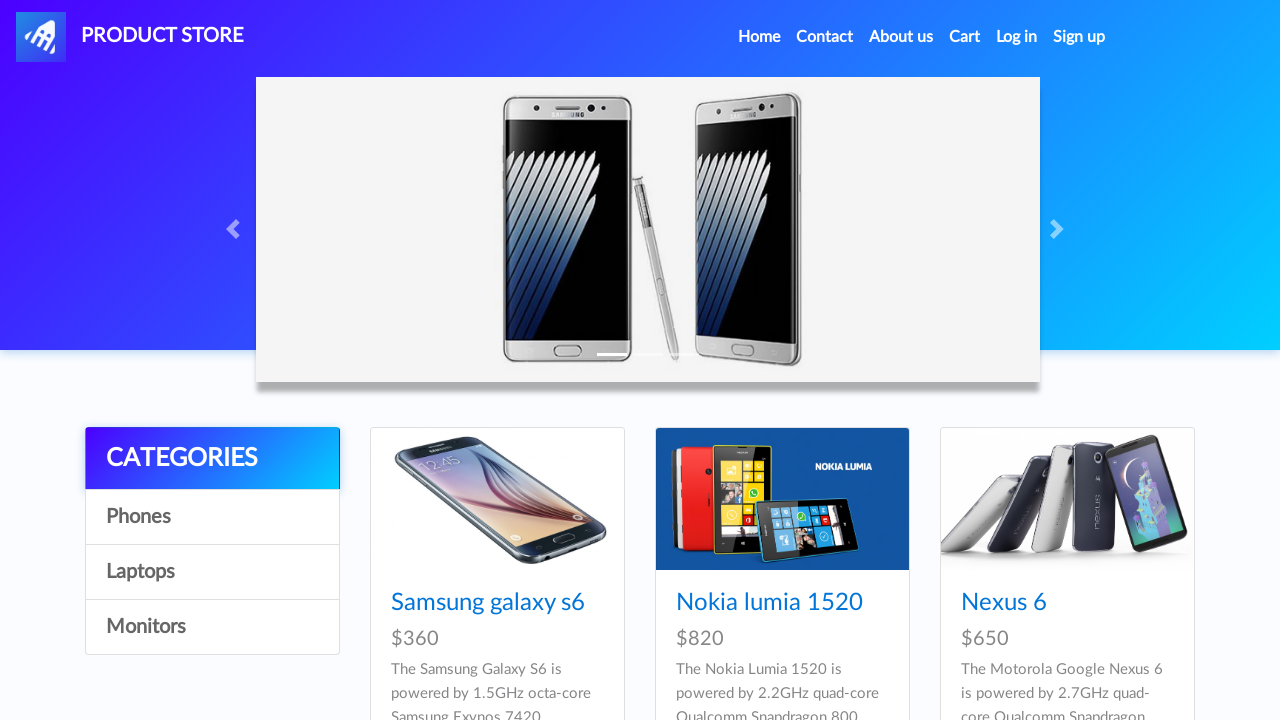

Verified that 9 products are displayed on the homepage
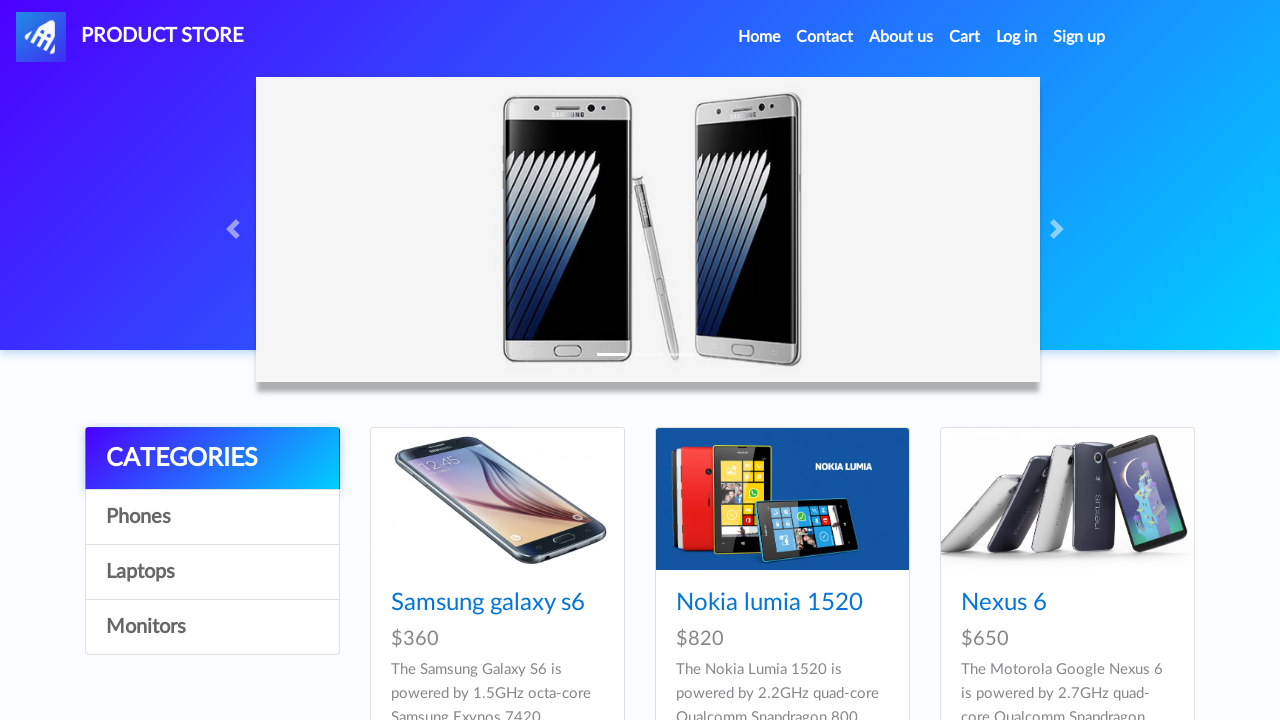

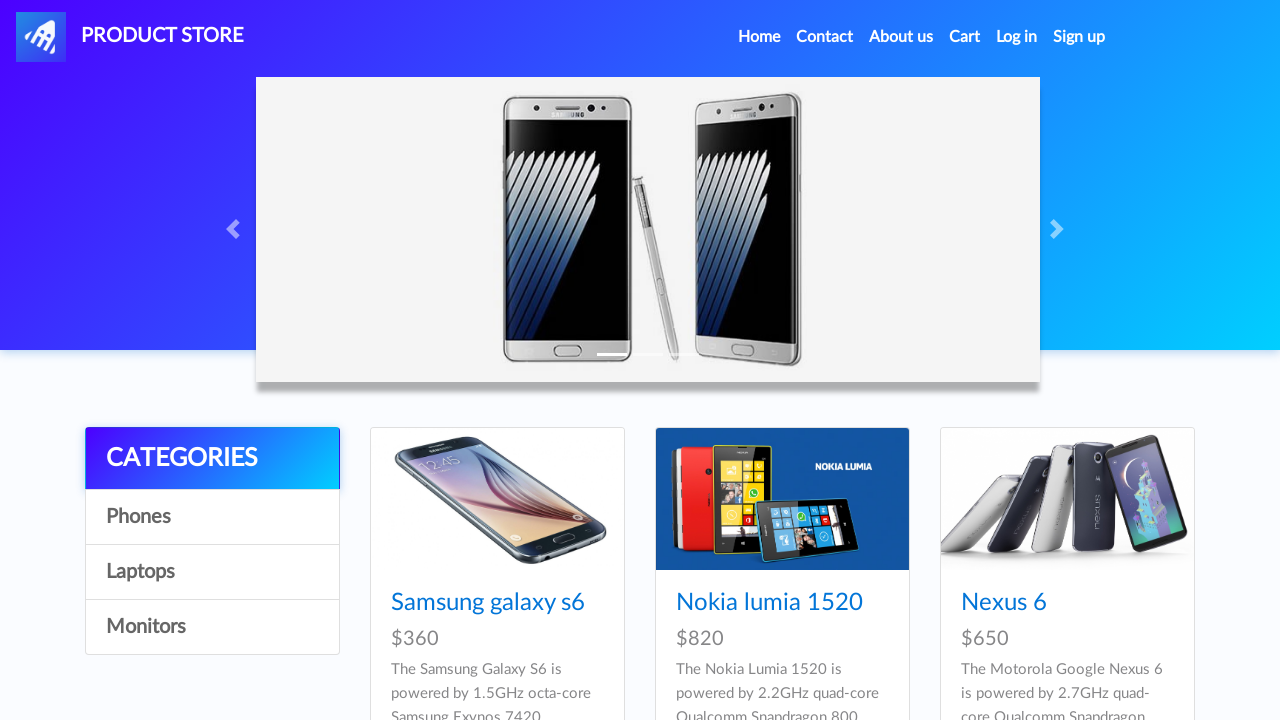